Clicks on the second blog post in the blog listing page

Starting URL: https://uat.worklenz.com/blog

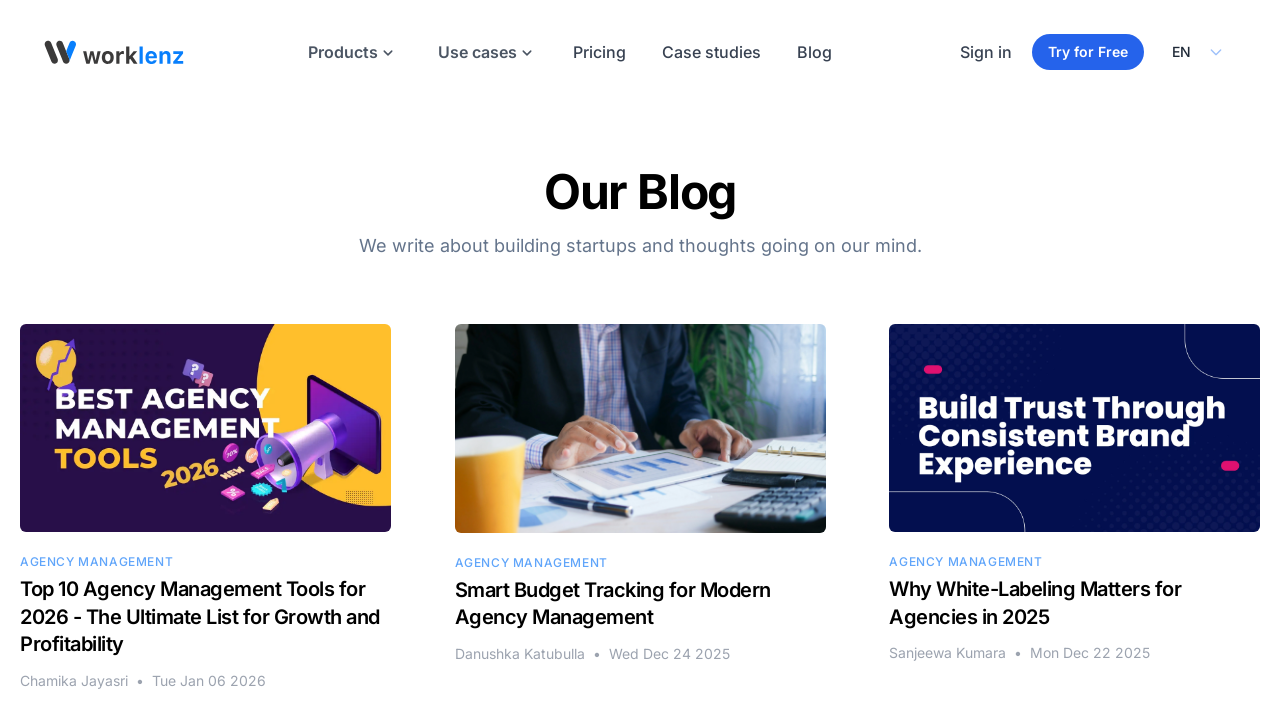

Second blog post link became visible
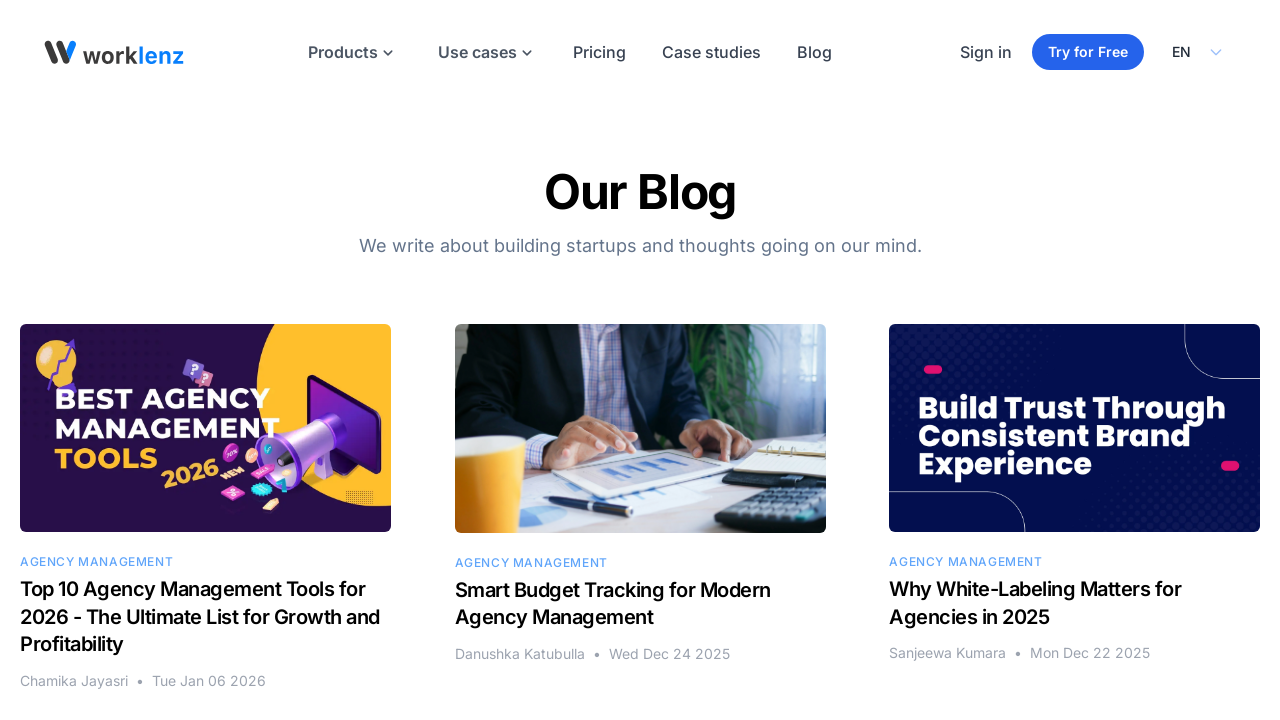

Clicked on the second blog post in the listing at (640, 494) on main ul li:nth-child(2) a
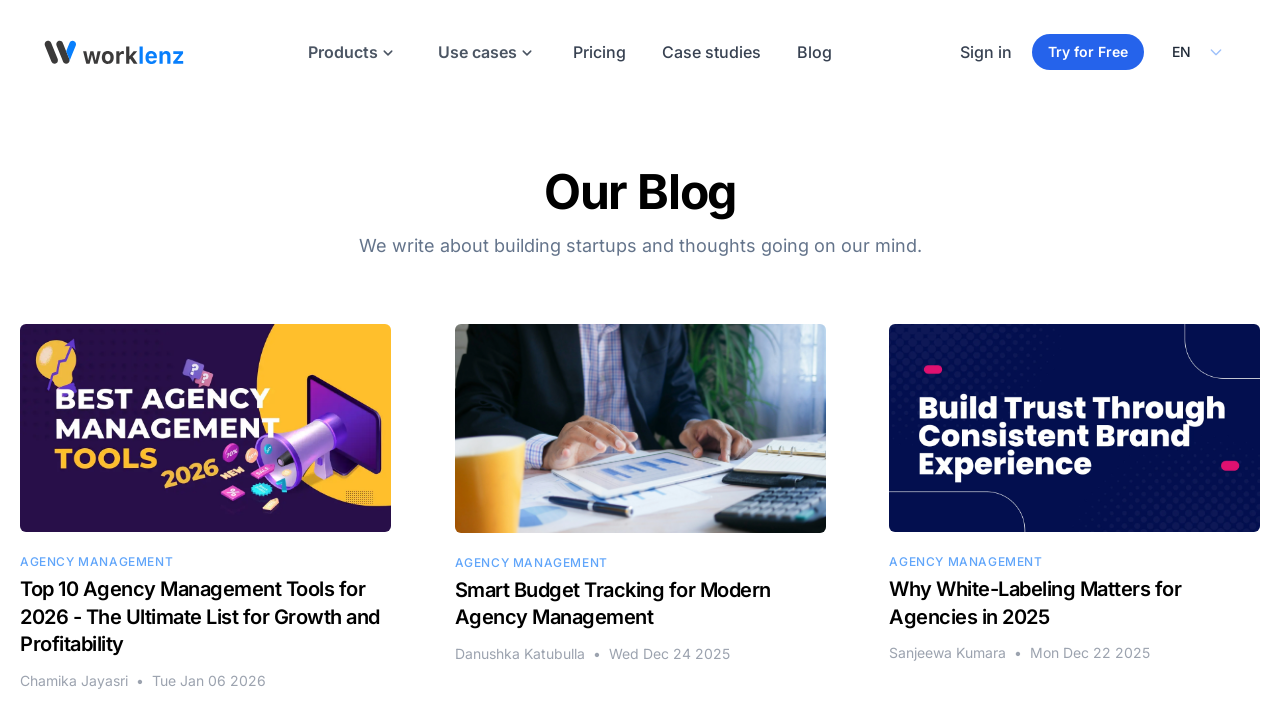

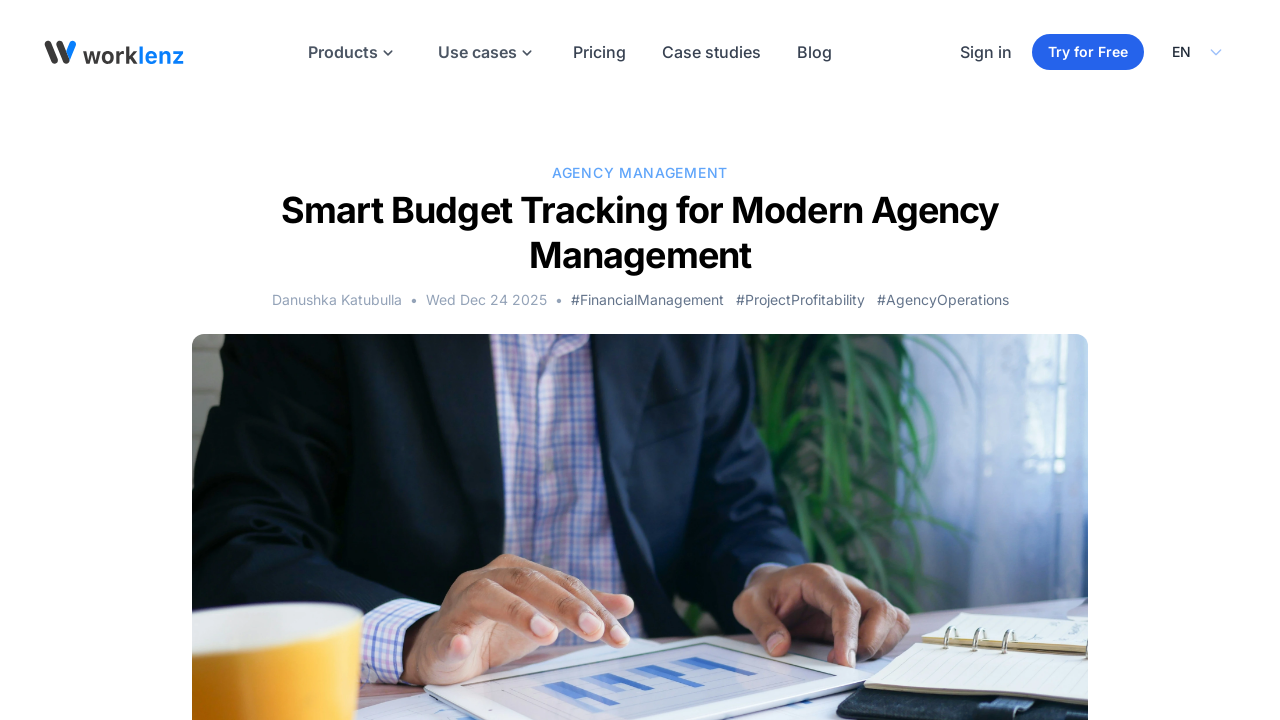